Tests the navigation menu by hovering over menu items and verifying that dropdown options containing "Show All" are displayed correctly

Starting URL: http://opencart.abstracta.us/index.php?route=common/home

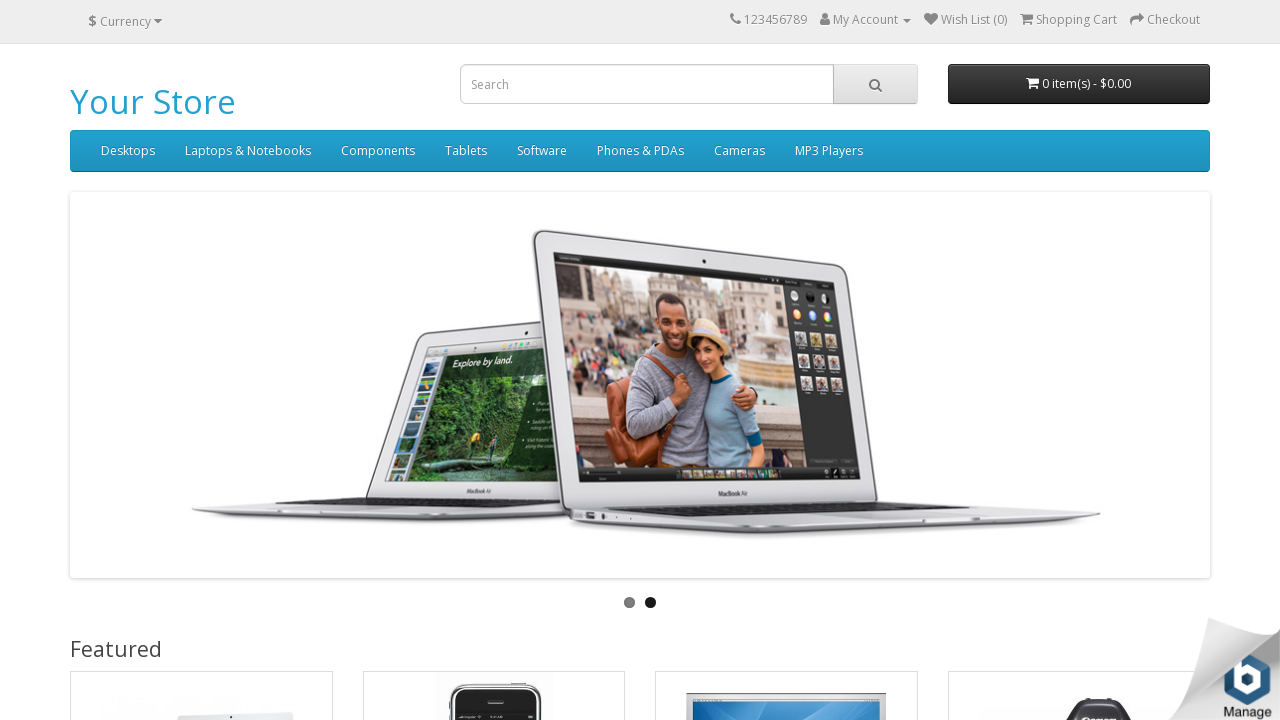

Navigated to OpenCart home page
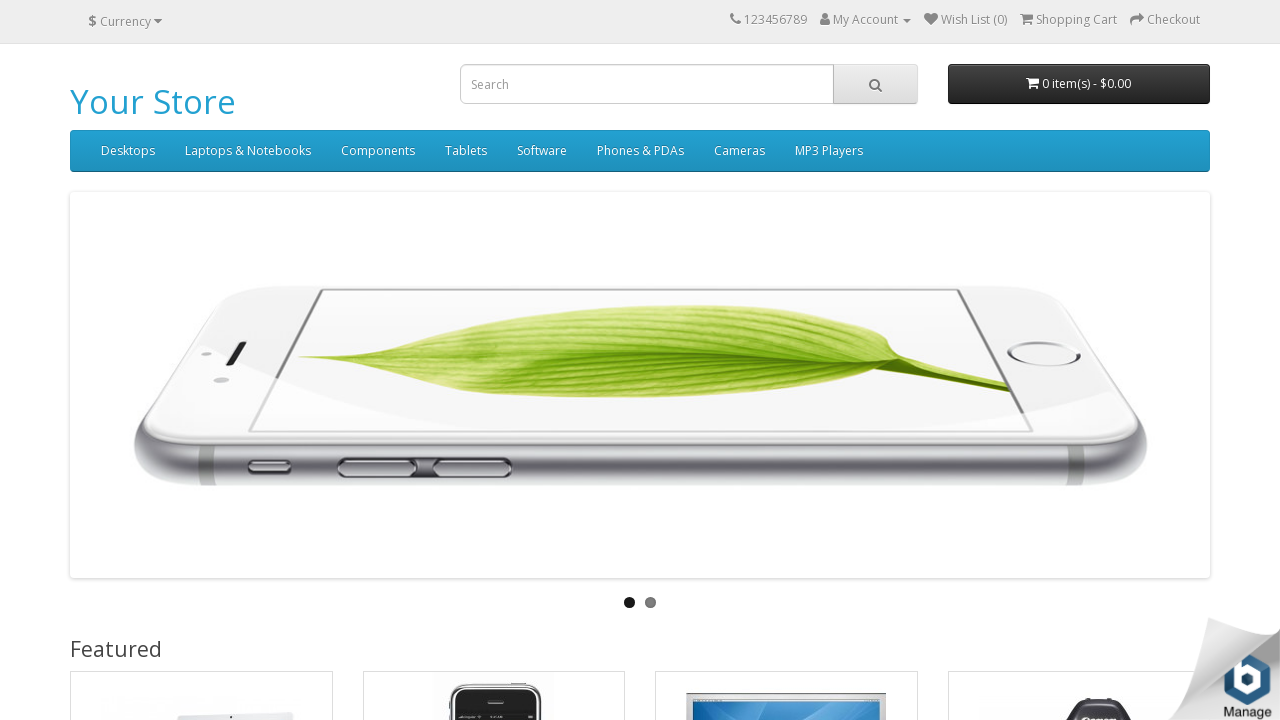

Located all main navigation menu items
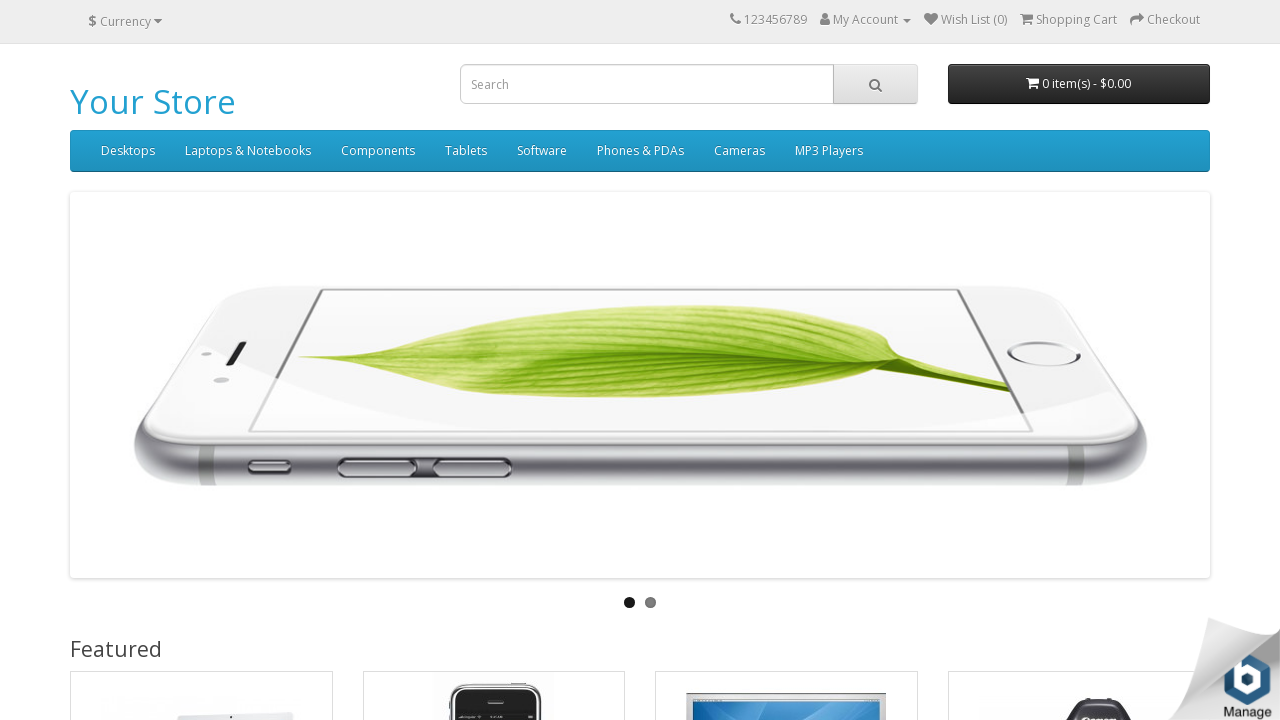

Hovered over a navigation menu item at (128, 151) on xpath=//ul[@class='nav navbar-nav']/li >> nth=0
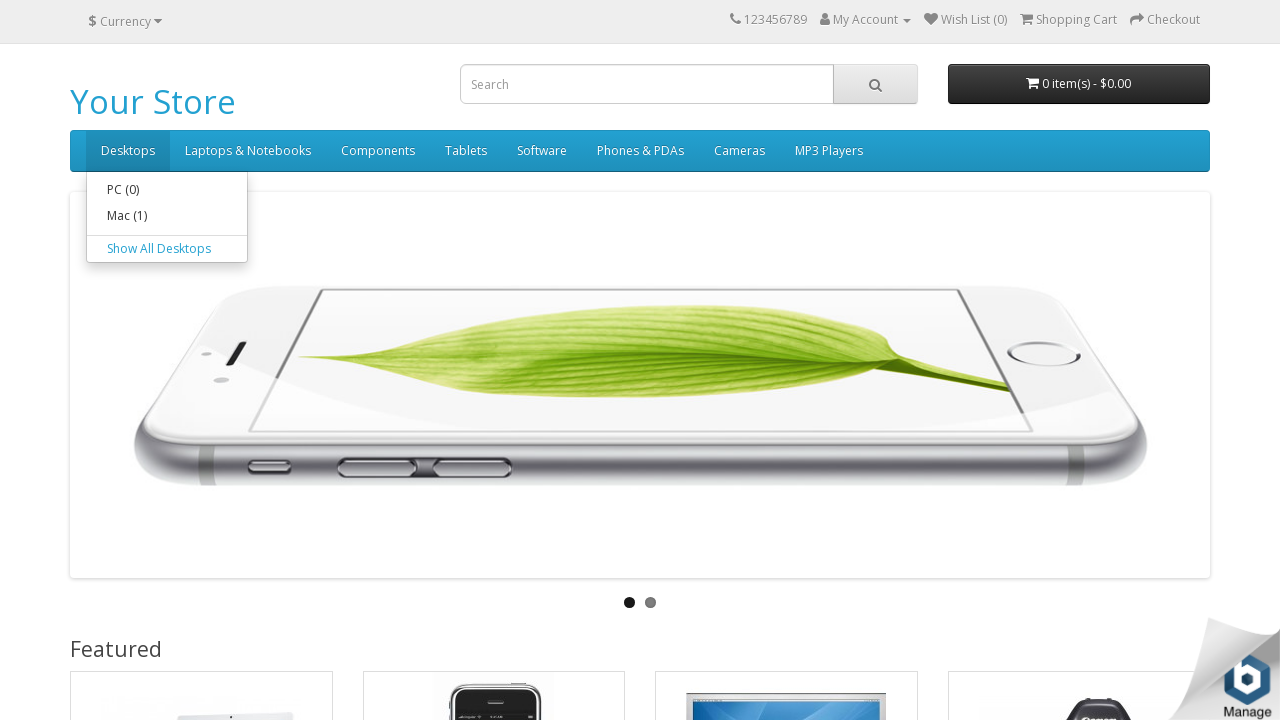

Waited for dropdown menu to appear
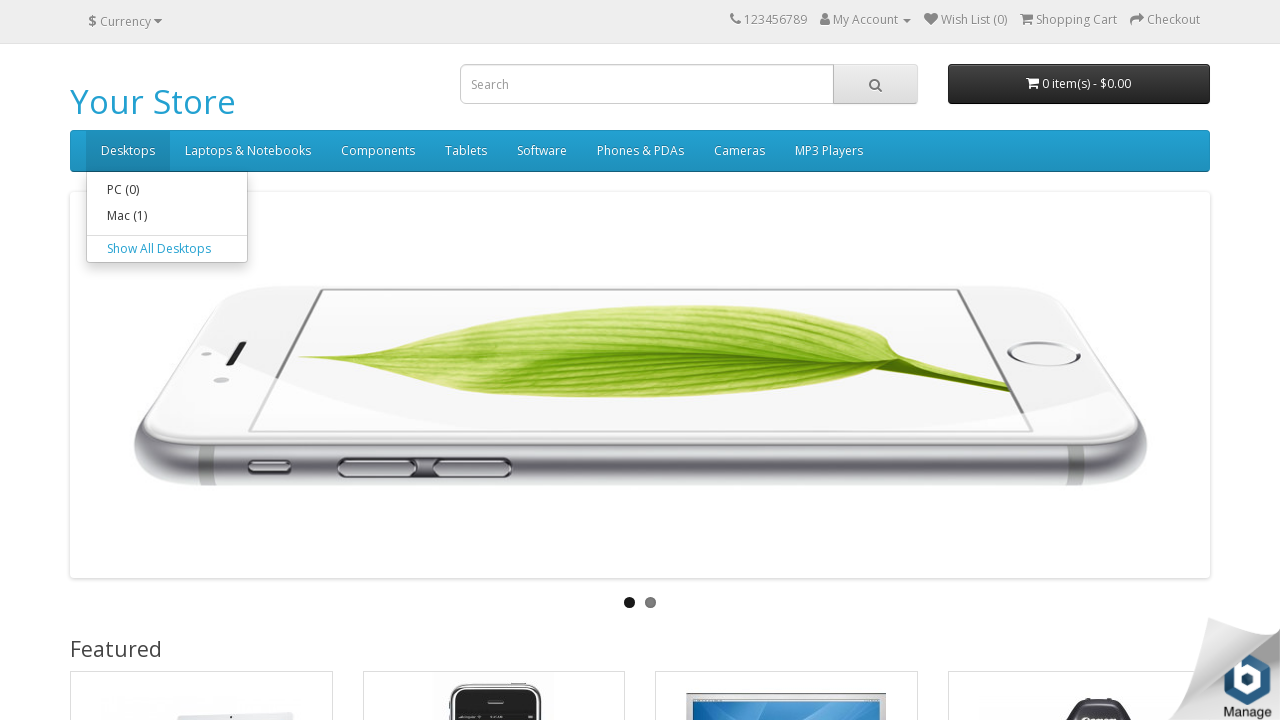

Retrieved menu text content
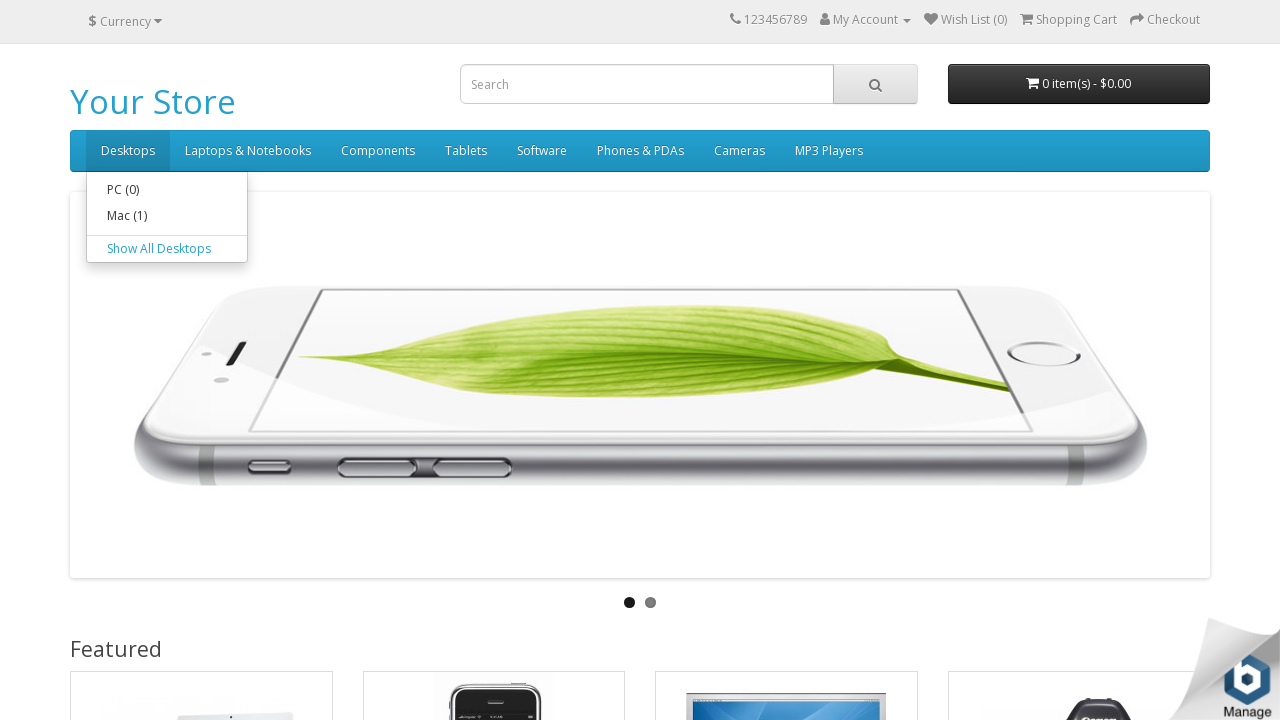

Found menu item with 'Show All' text: Desktops
          
                           
                                PC (0)
                                Mac (1)
                              
              
            Show All Desktops
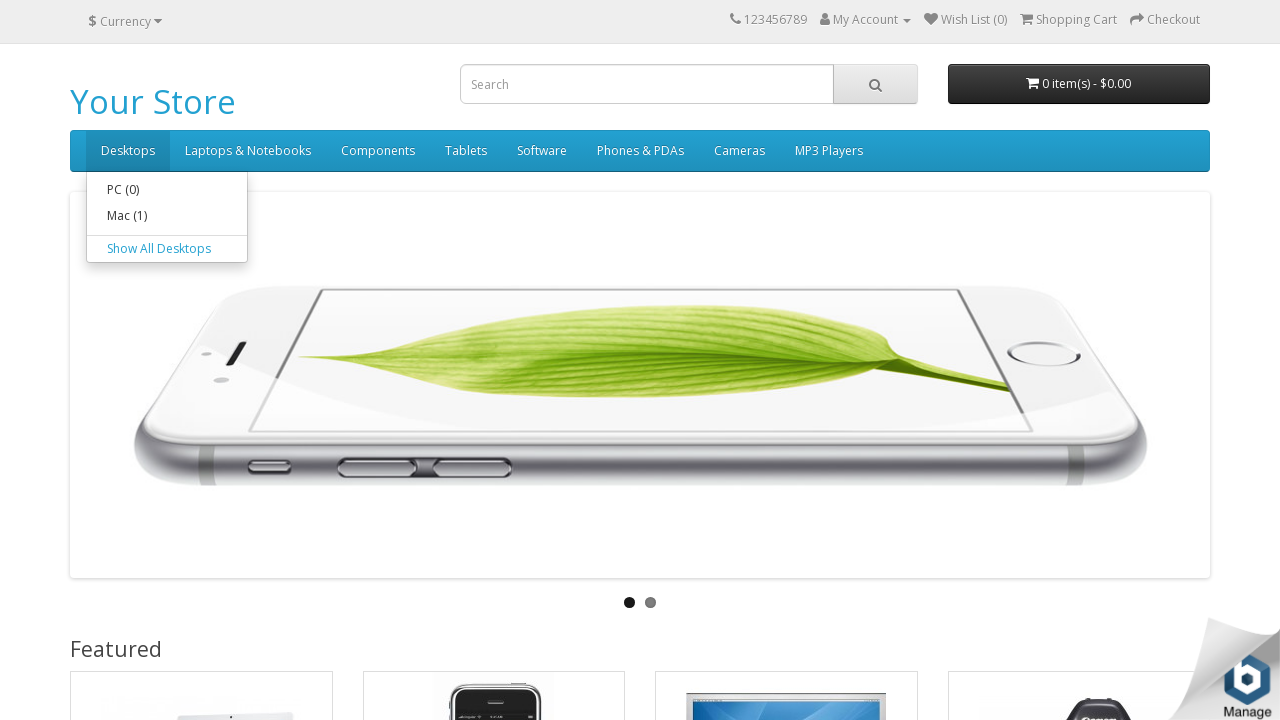

Hovered over a navigation menu item at (248, 151) on xpath=//ul[@class='nav navbar-nav']/li >> nth=1
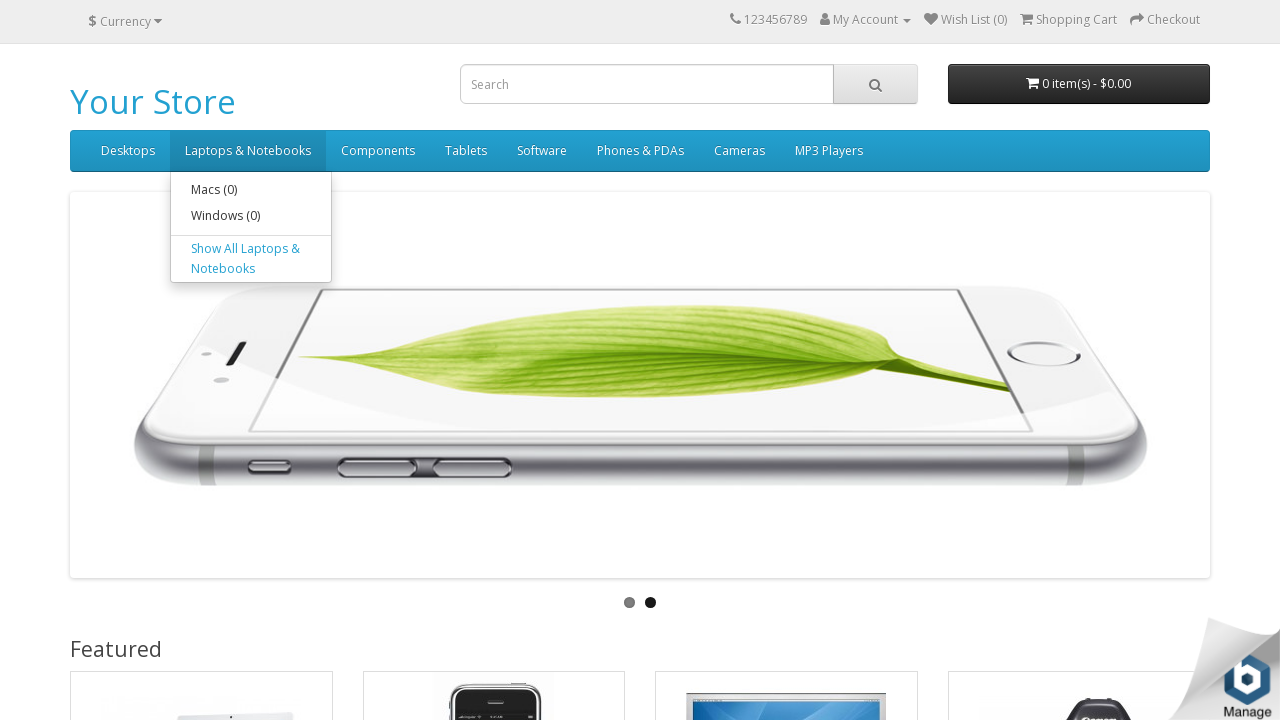

Waited for dropdown menu to appear
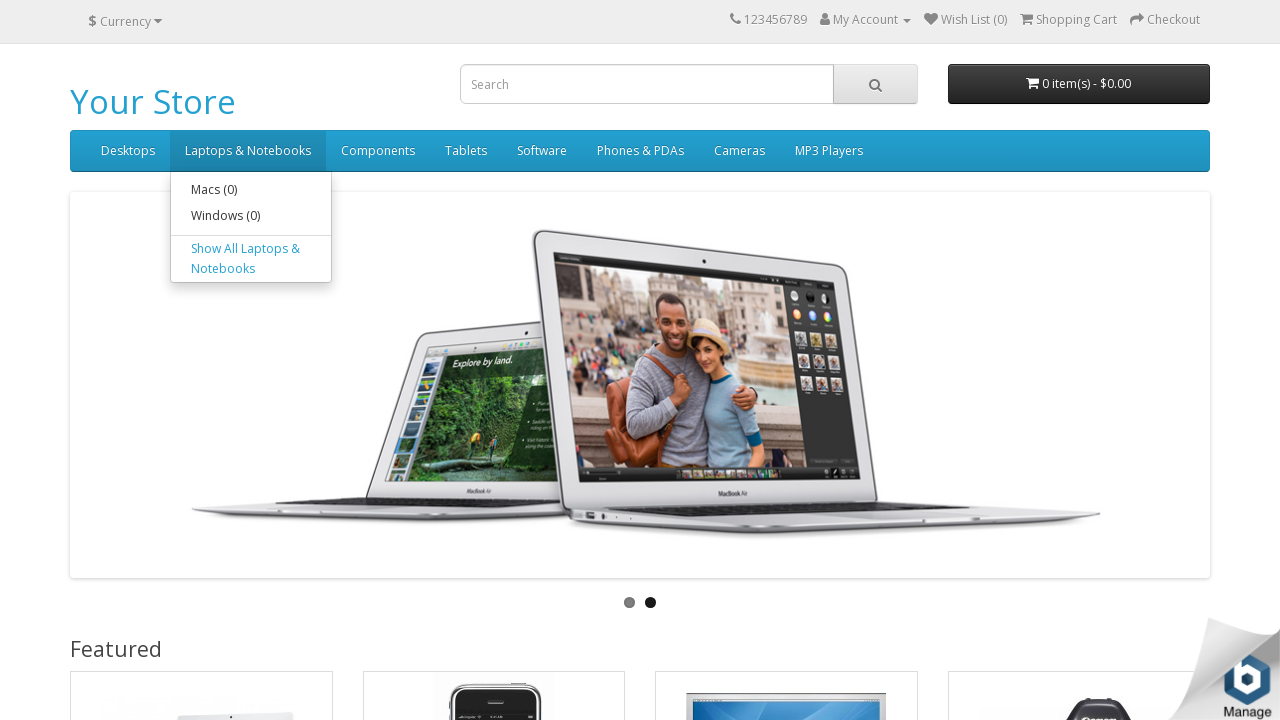

Retrieved menu text content
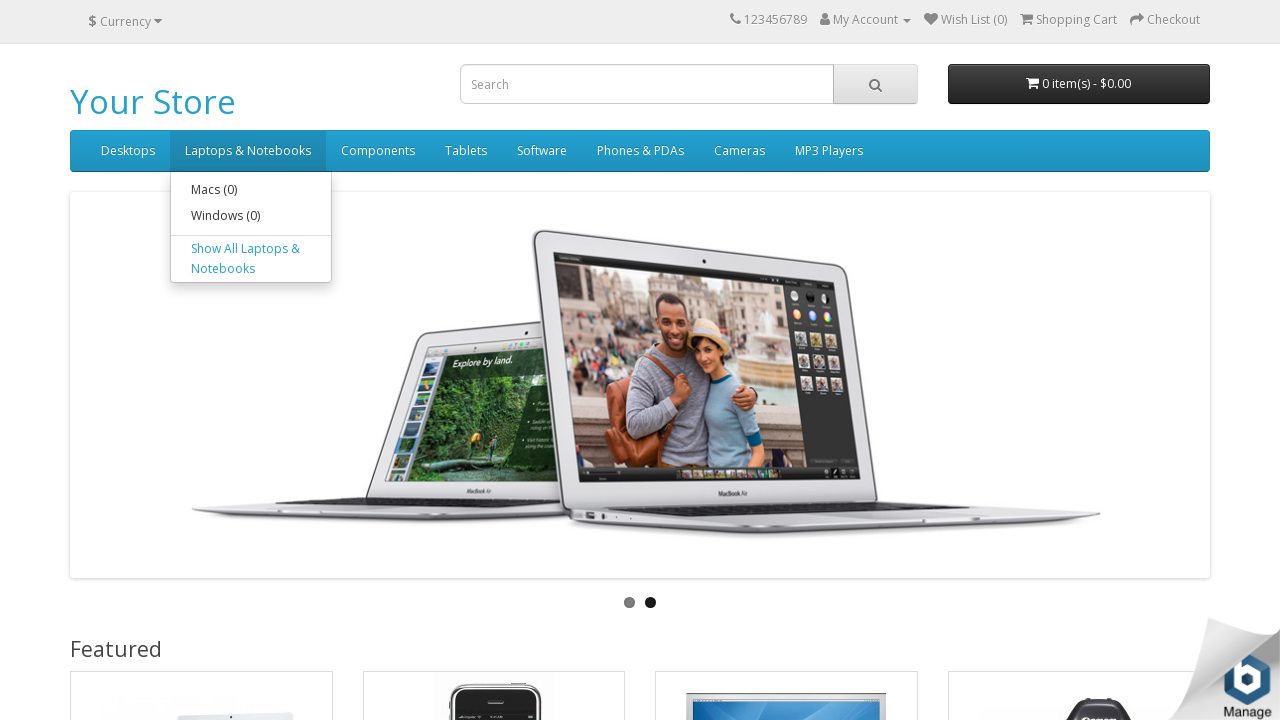

Found menu item with 'Show All' text: Laptops & Notebooks
          
                           
                                Macs (0)
                                Windows (0)
                              
              
            Show All Laptops & Notebooks
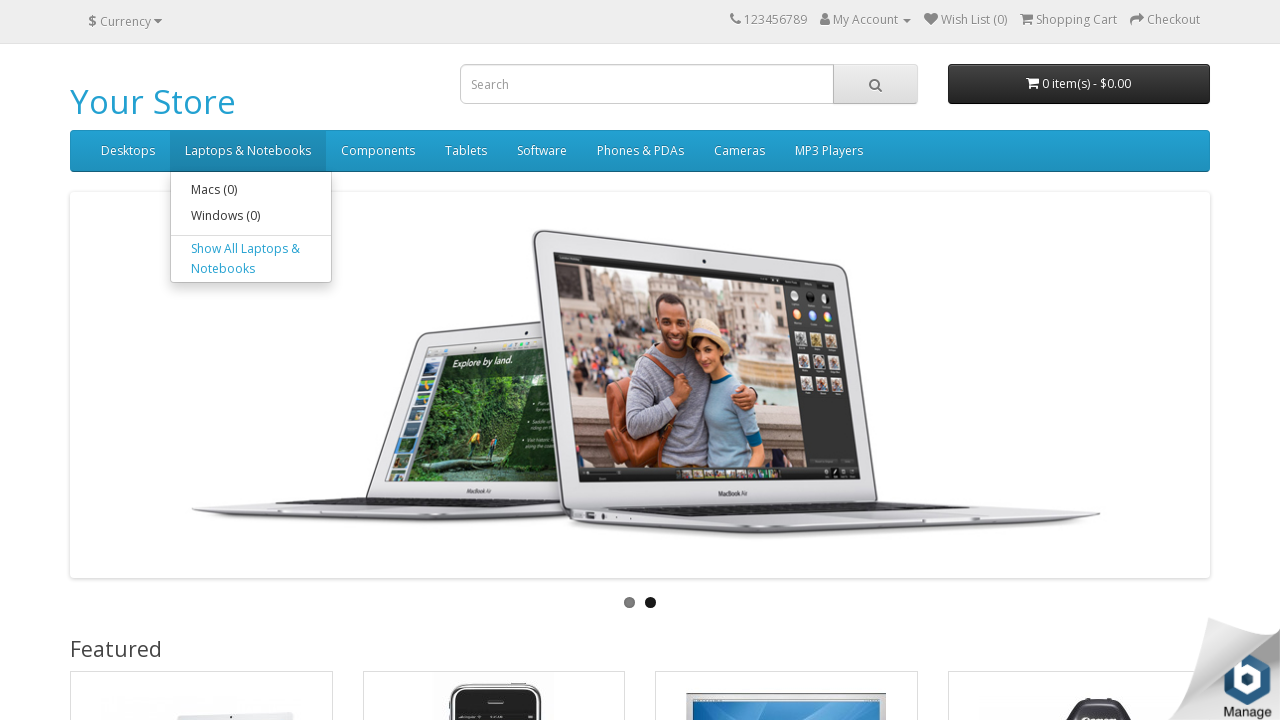

Hovered over a navigation menu item at (378, 151) on xpath=//ul[@class='nav navbar-nav']/li >> nth=2
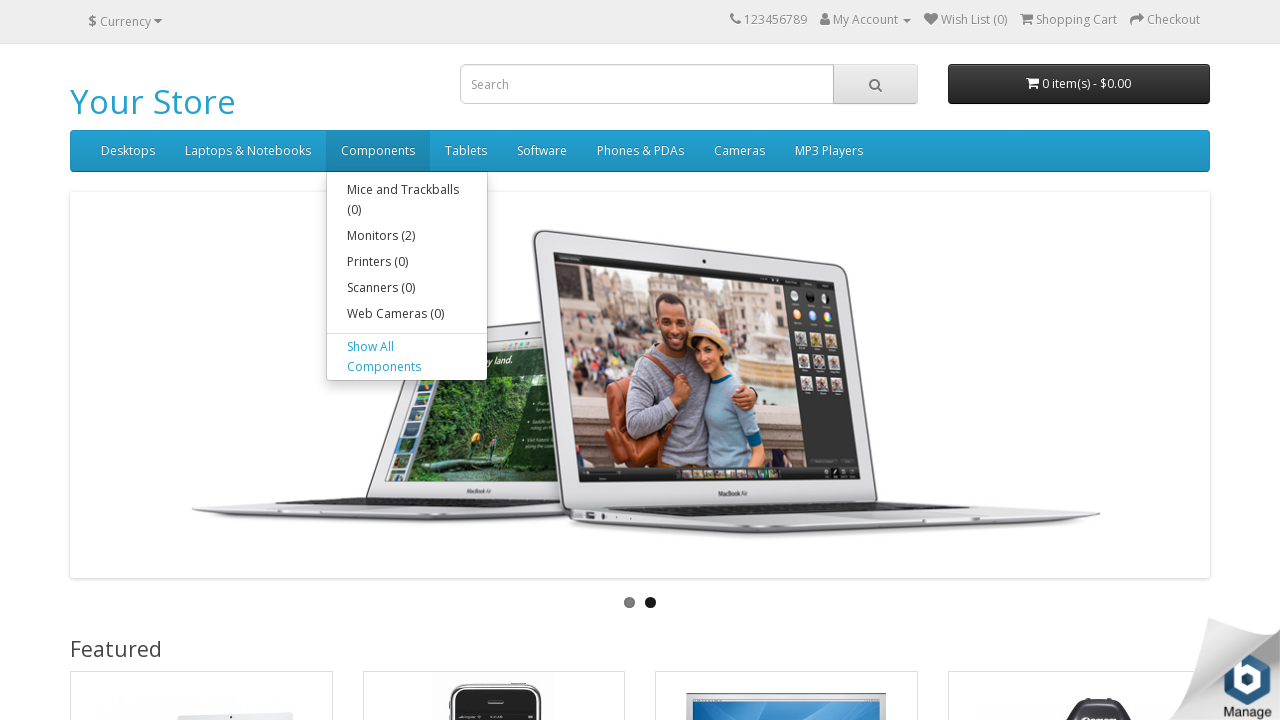

Waited for dropdown menu to appear
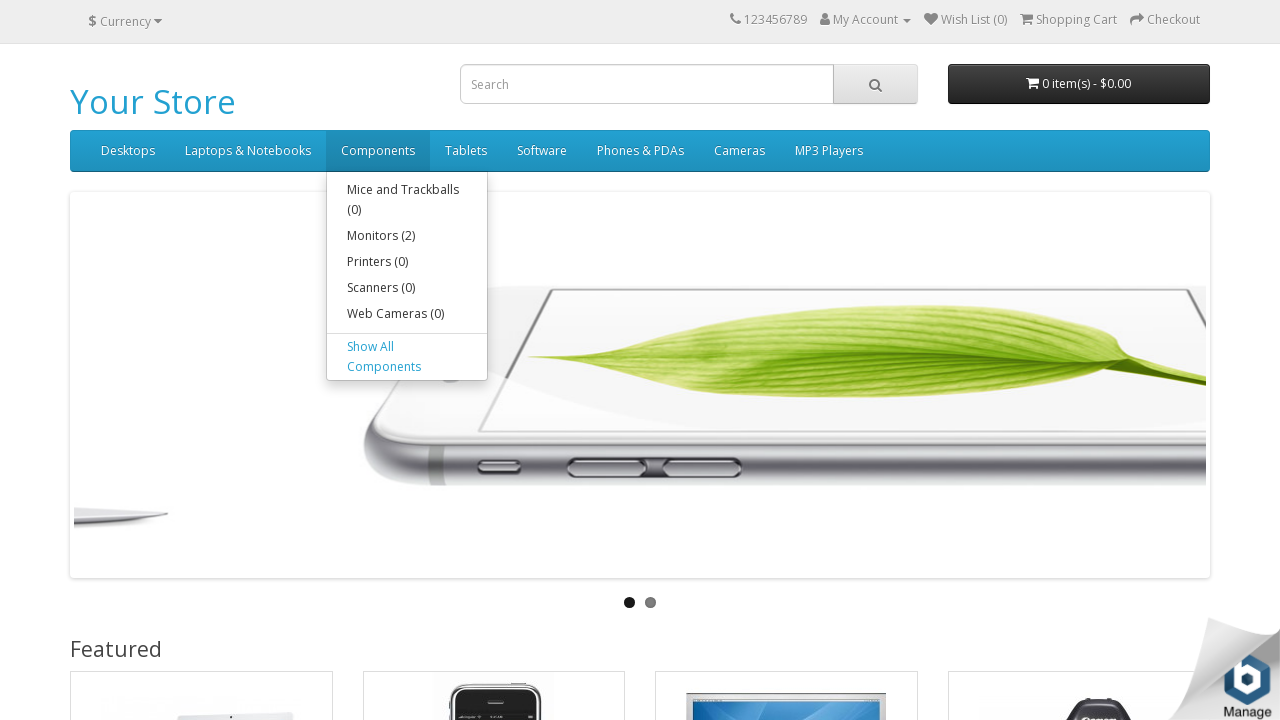

Retrieved menu text content
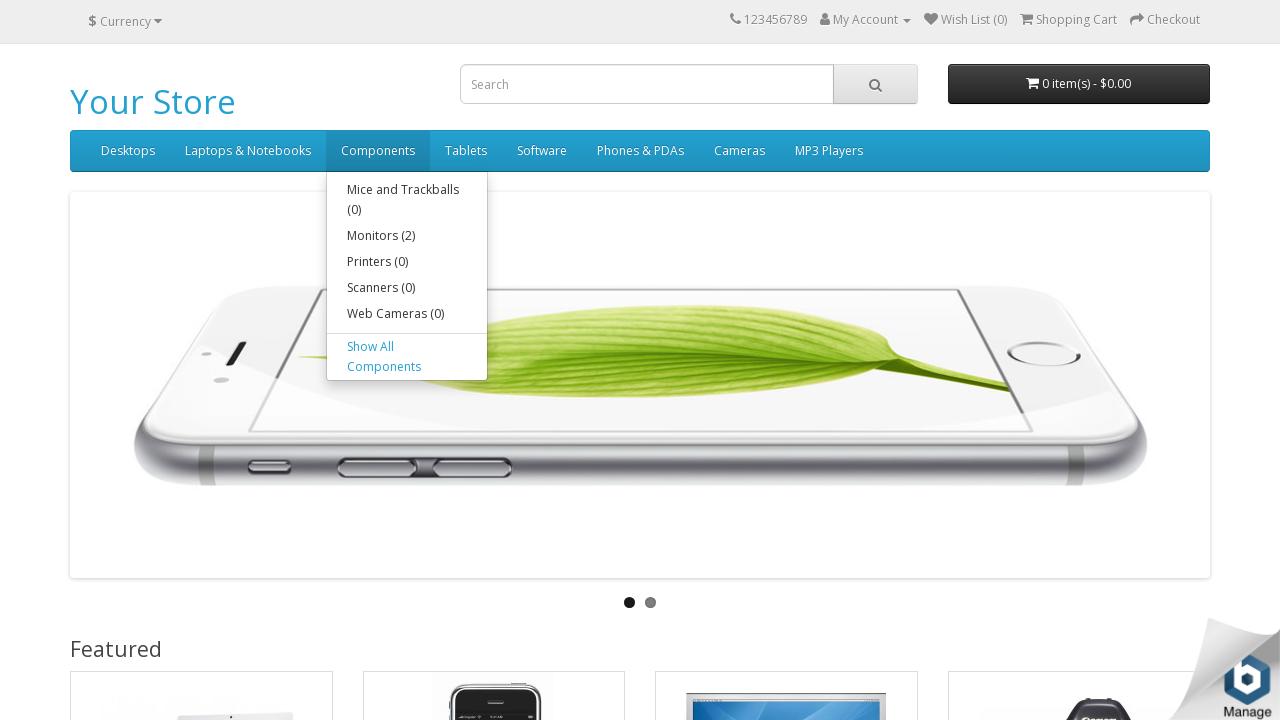

Found menu item with 'Show All' text: Components
          
                           
                                Mice and Trackballs (0)
                                Monitors (2)
                                Printers (0)
                                Scanners (0)
                                Web Cameras (0)
                              
              
            Show All Components
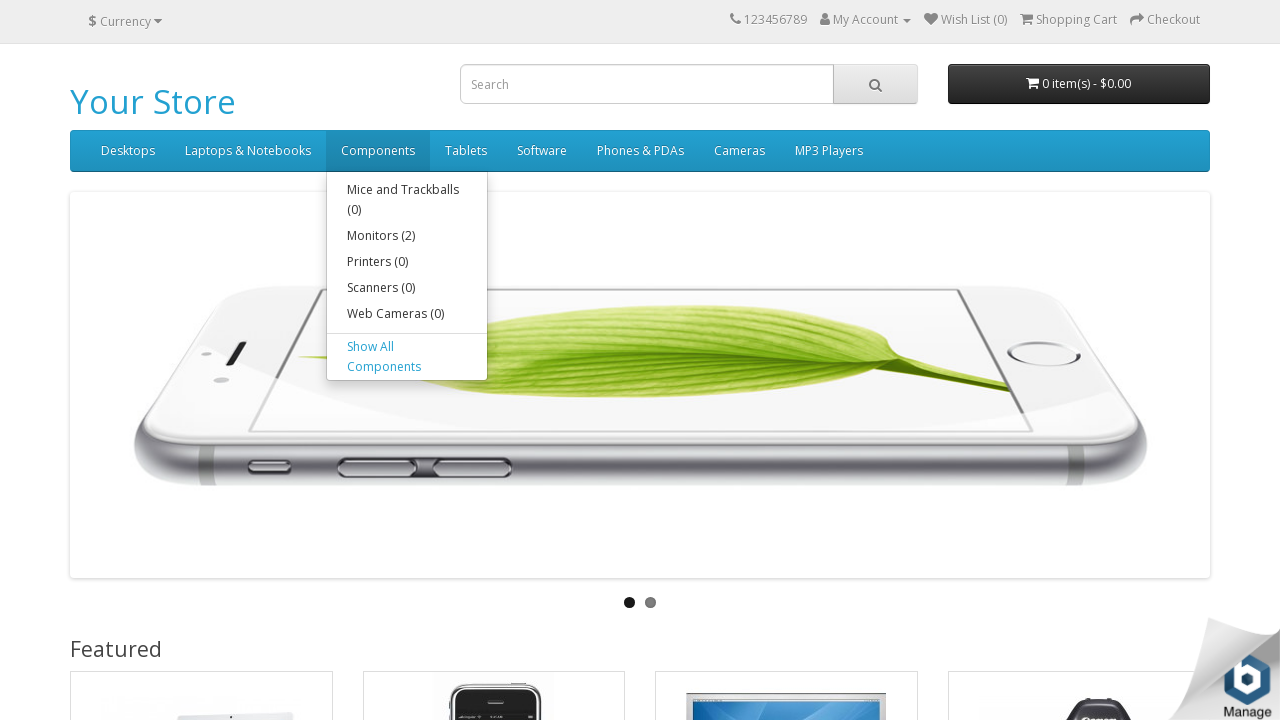

Hovered over a navigation menu item at (466, 151) on xpath=//ul[@class='nav navbar-nav']/li >> nth=3
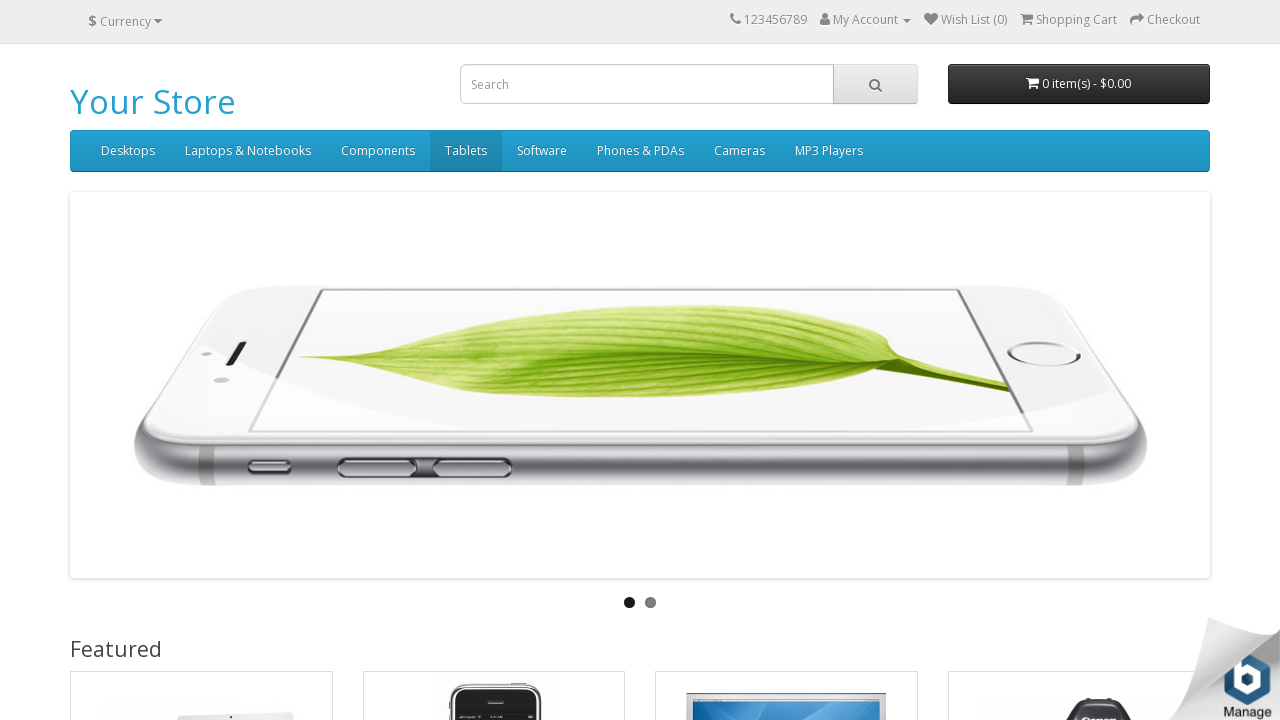

Waited for dropdown menu to appear
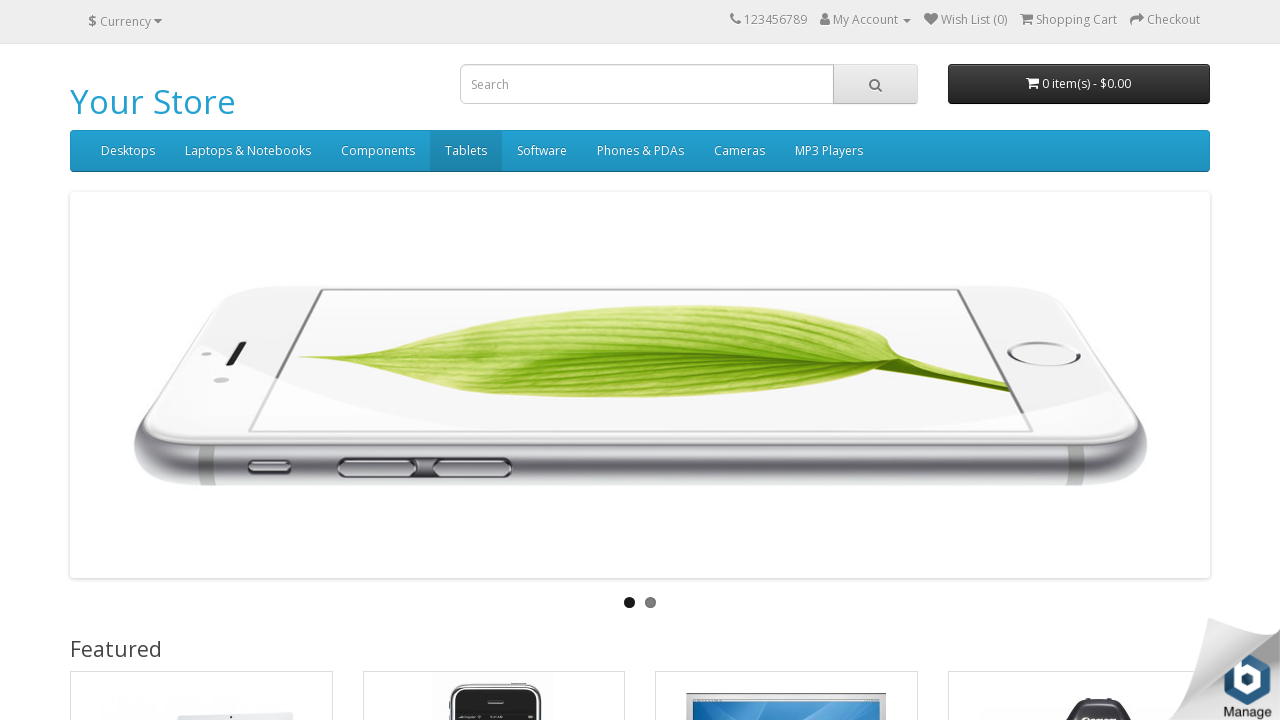

Retrieved menu text content
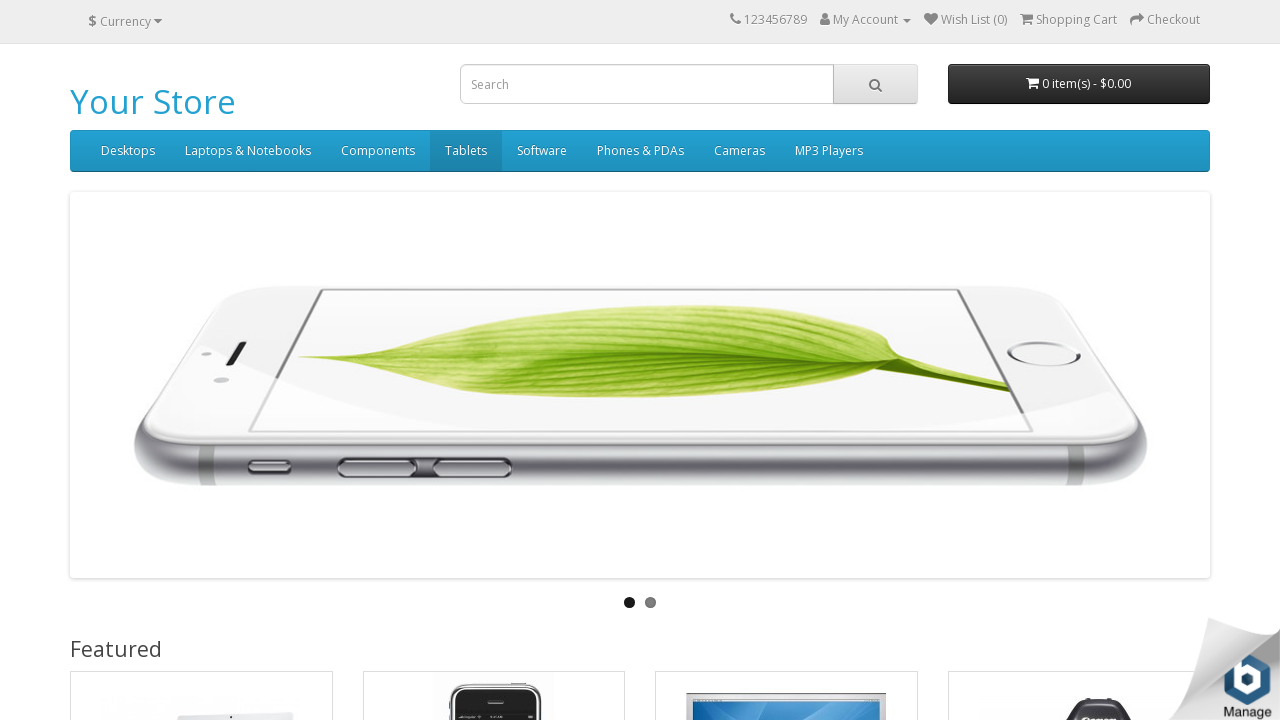

Hovered over a navigation menu item at (542, 151) on xpath=//ul[@class='nav navbar-nav']/li >> nth=4
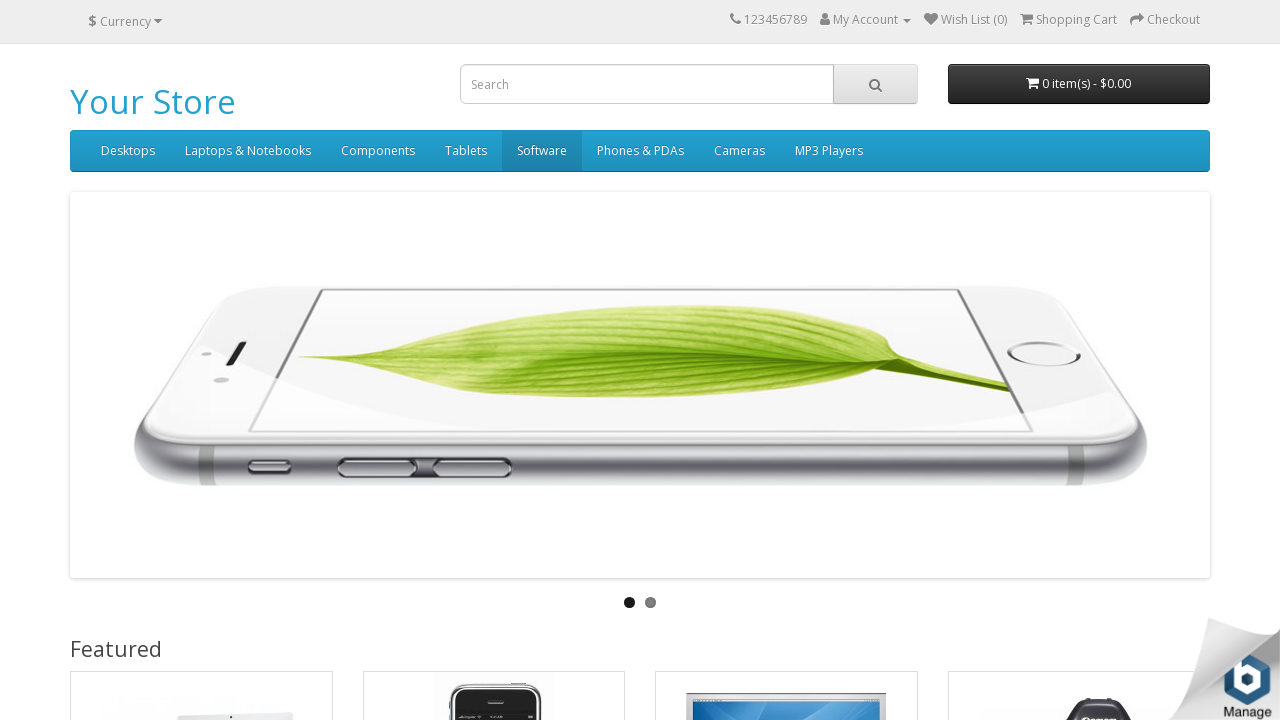

Waited for dropdown menu to appear
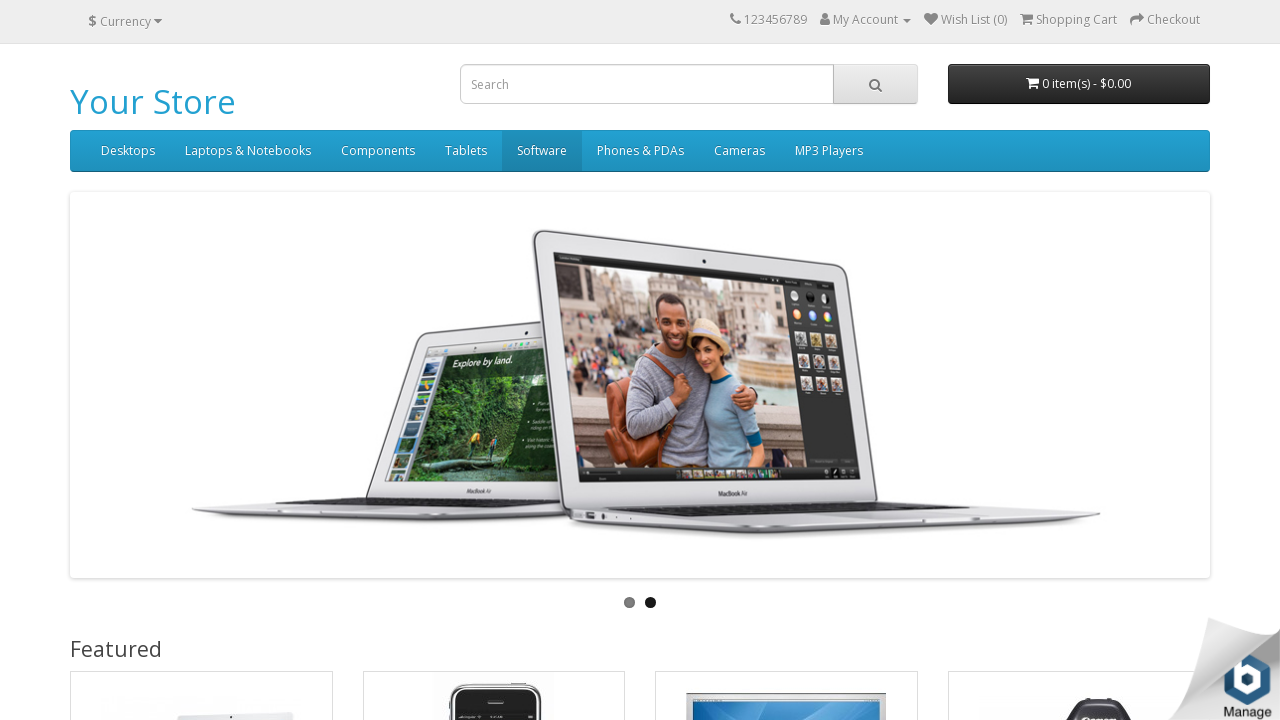

Retrieved menu text content
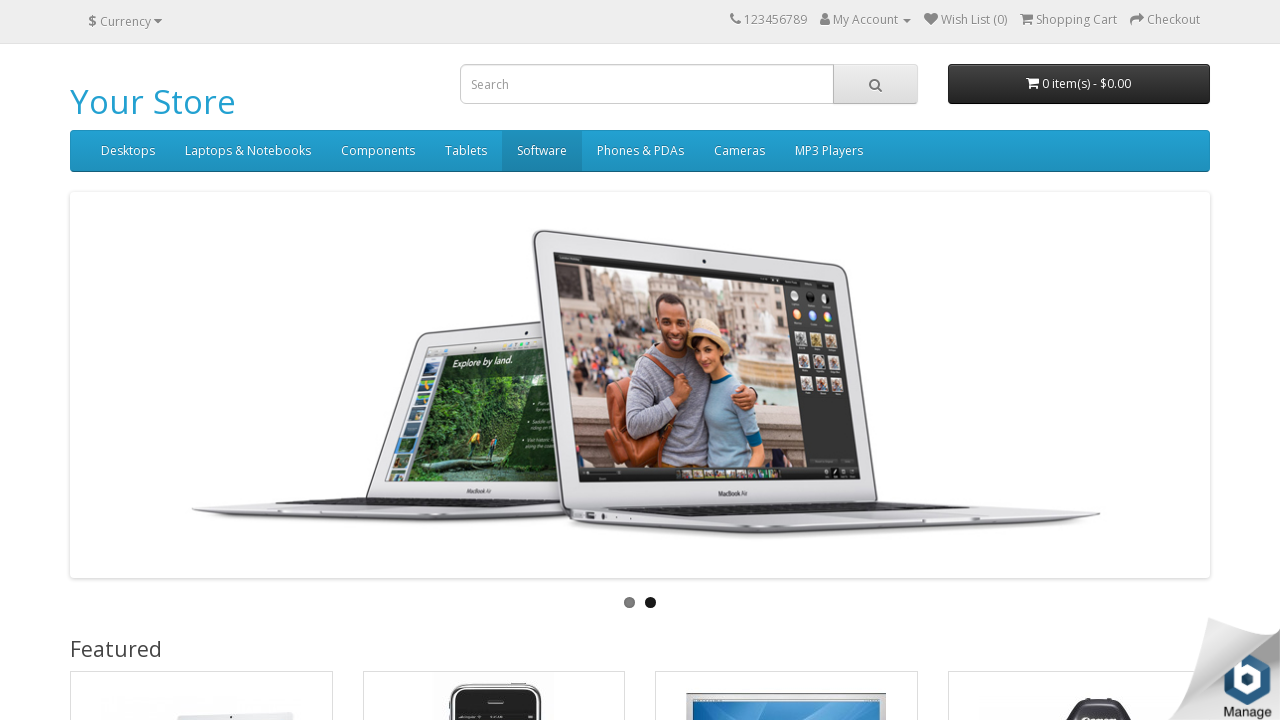

Hovered over a navigation menu item at (640, 151) on xpath=//ul[@class='nav navbar-nav']/li >> nth=5
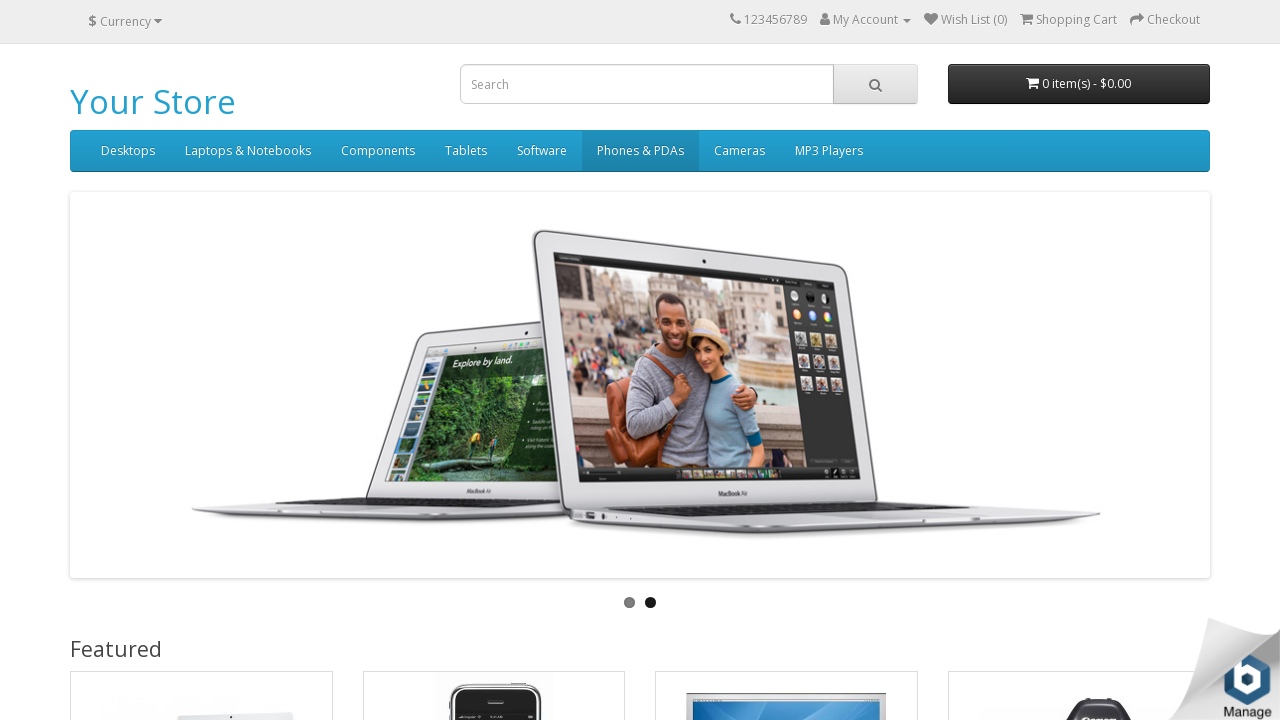

Waited for dropdown menu to appear
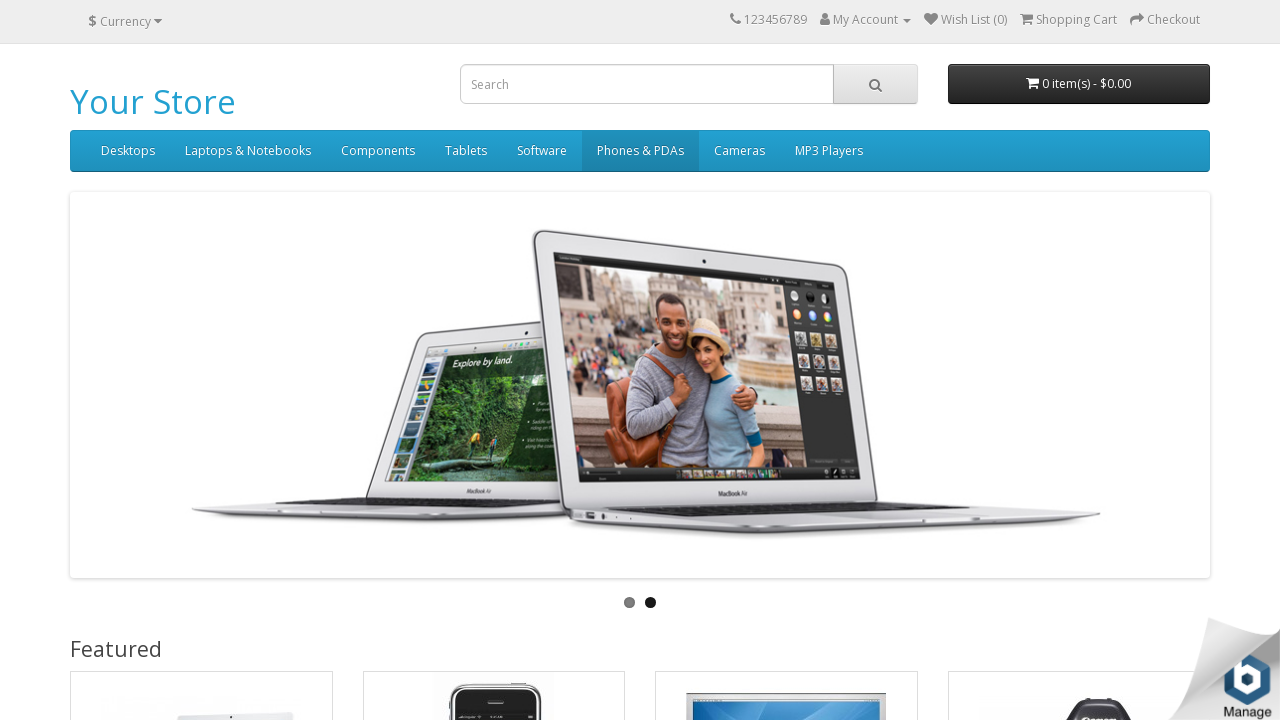

Retrieved menu text content
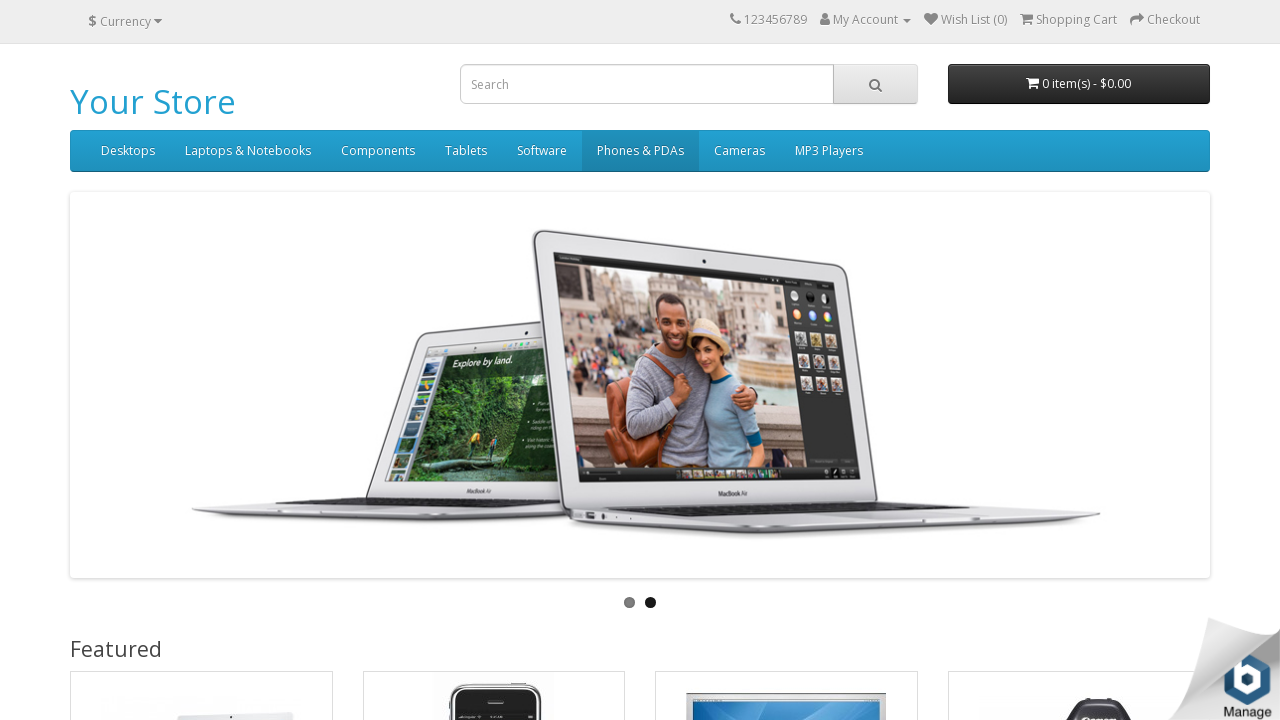

Hovered over a navigation menu item at (740, 151) on xpath=//ul[@class='nav navbar-nav']/li >> nth=6
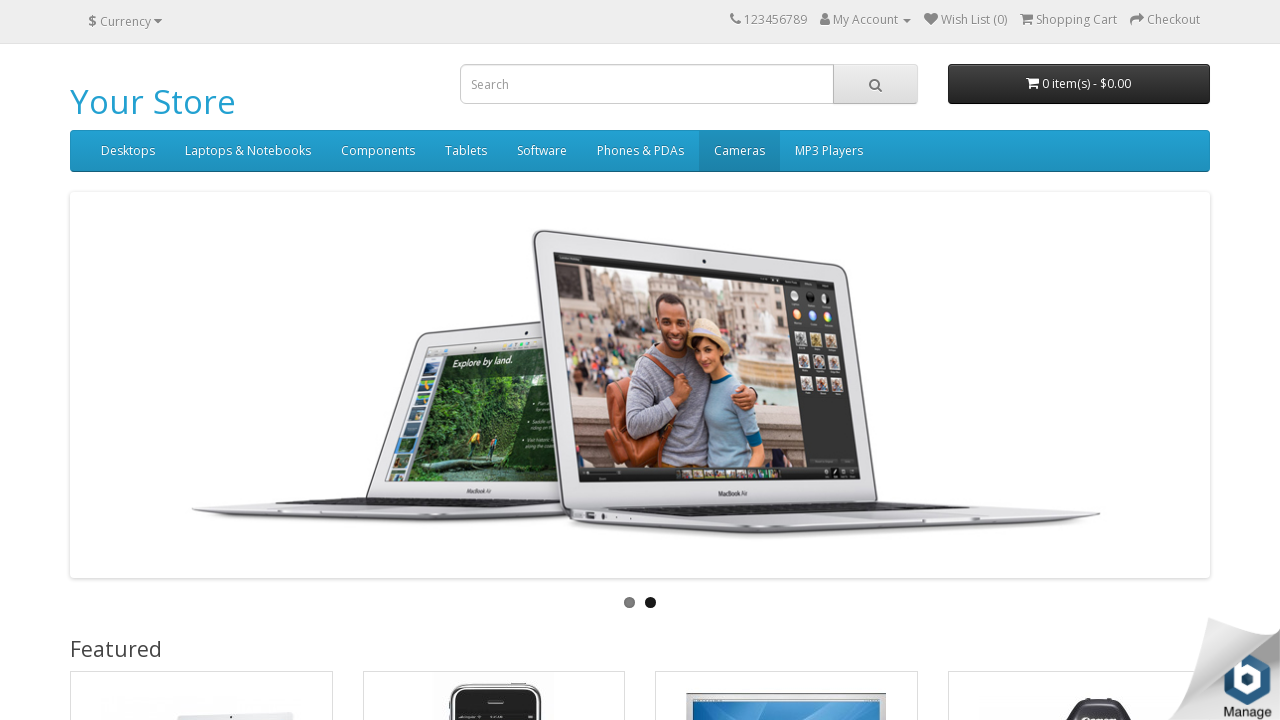

Waited for dropdown menu to appear
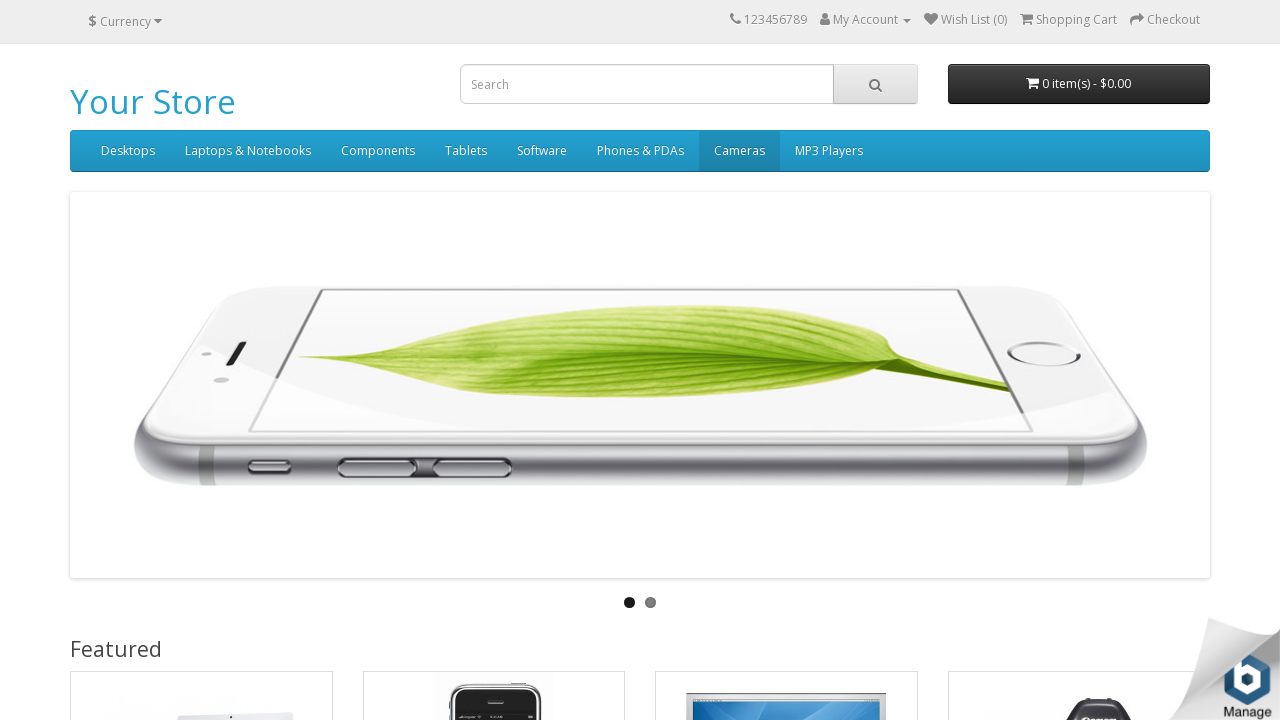

Retrieved menu text content
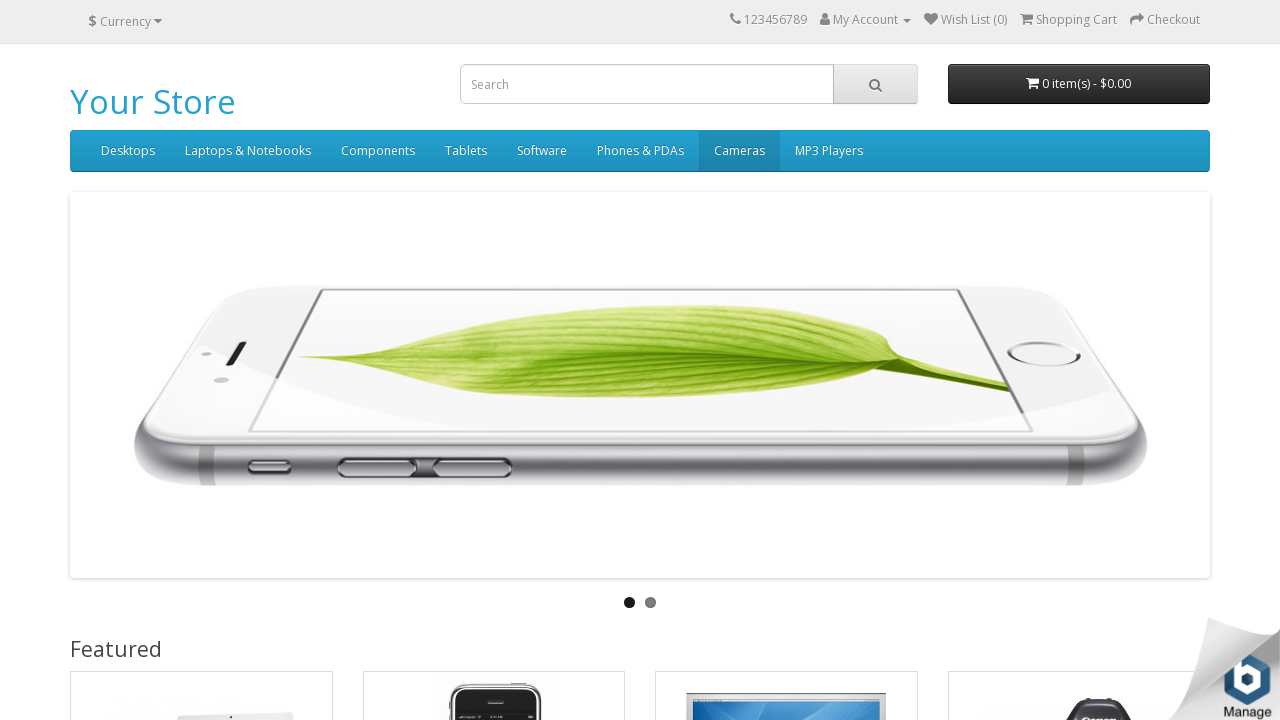

Hovered over a navigation menu item at (829, 151) on xpath=//ul[@class='nav navbar-nav']/li >> nth=7
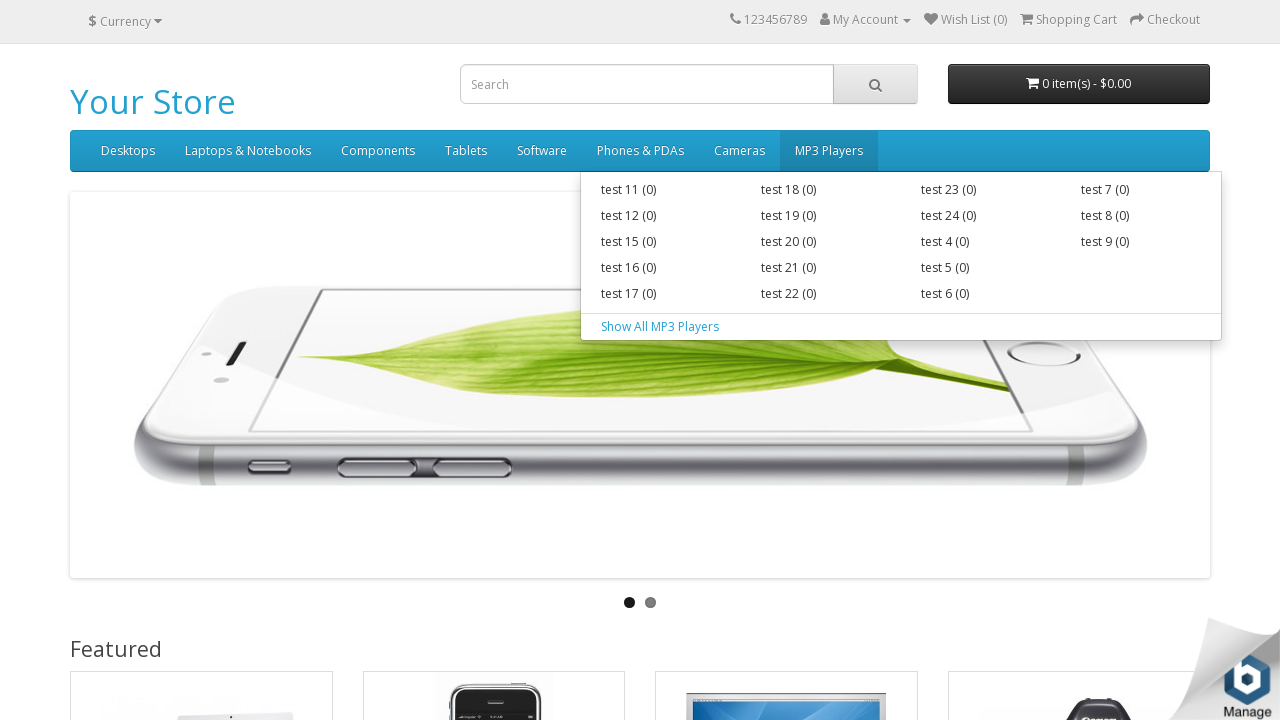

Waited for dropdown menu to appear
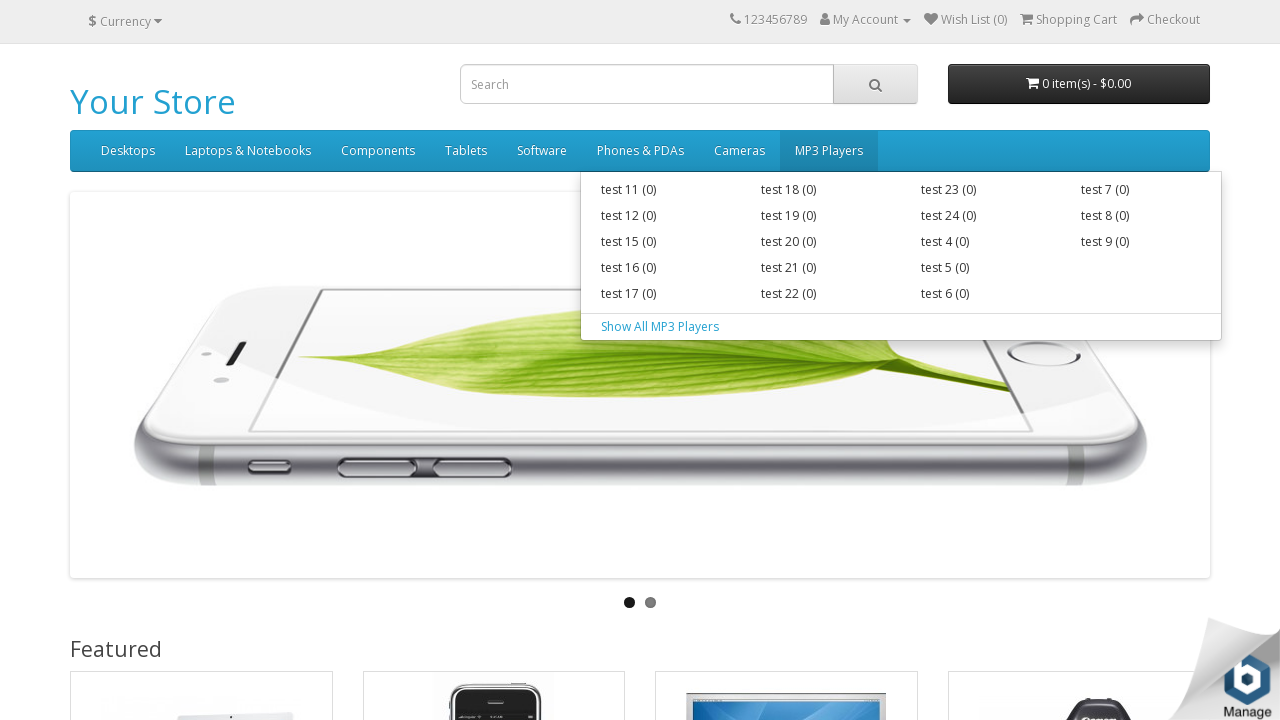

Retrieved menu text content
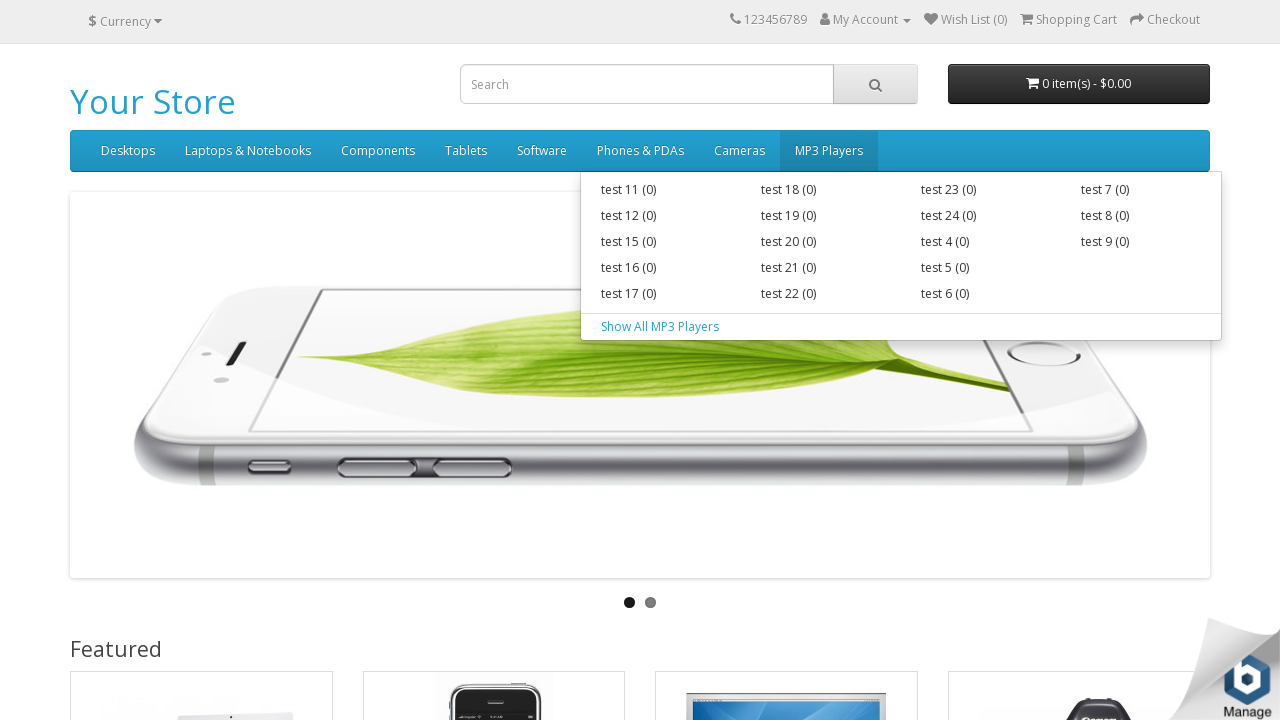

Found menu item with 'Show All' text: MP3 Players
          
                           
                                test 11 (0)
                                test 12 (0)
                                test 15 (0)
                                test 16 (0)
                                test 17 (0)
                              
                            
                                test 18 (0)
                                test 19 (0)
                                test 20 (0)
                                test 21 (0)
                                test 22 (0)
                              
                            
                                test 23 (0)
                                test 24 (0)
                                test 4 (0)
                                test 5 (0)
                                test 6 (0)
                              
                            
                                test 7 (0)
                                test 8 (0)
                                test 9 (0)
                              
              
            Show All MP3 Players
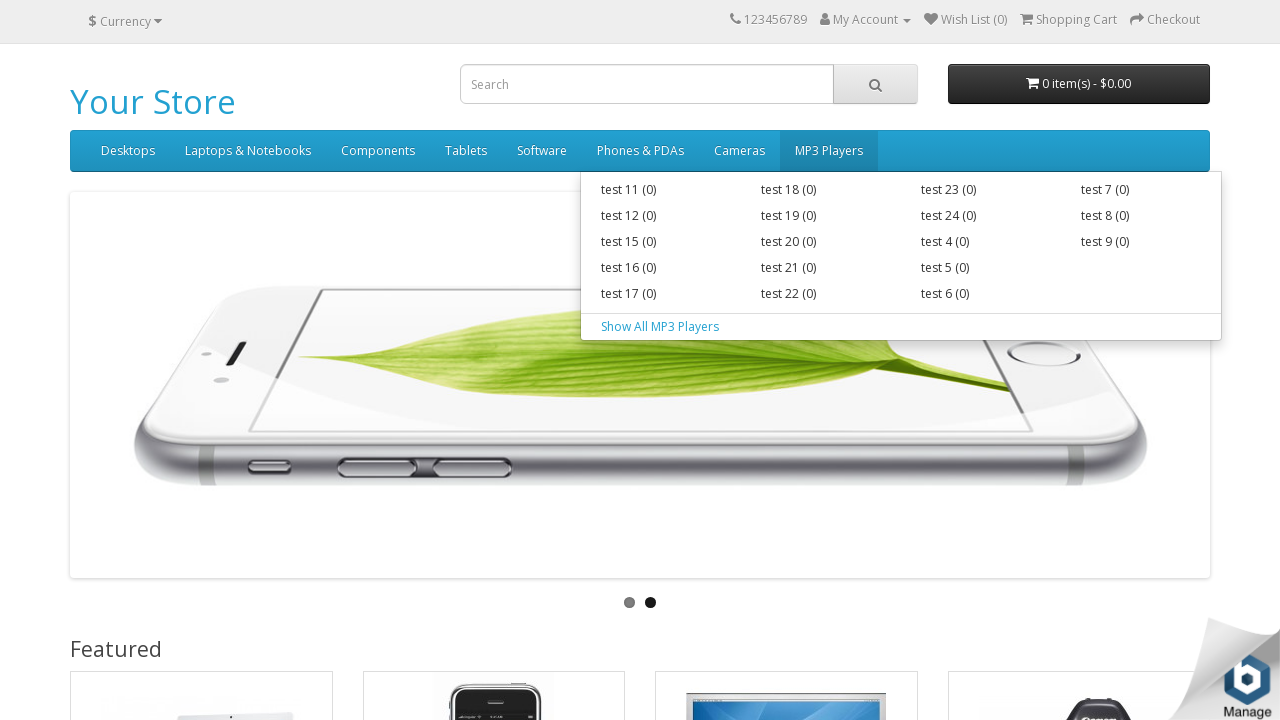

Verified expected menu text 'Show All Desktops' is present
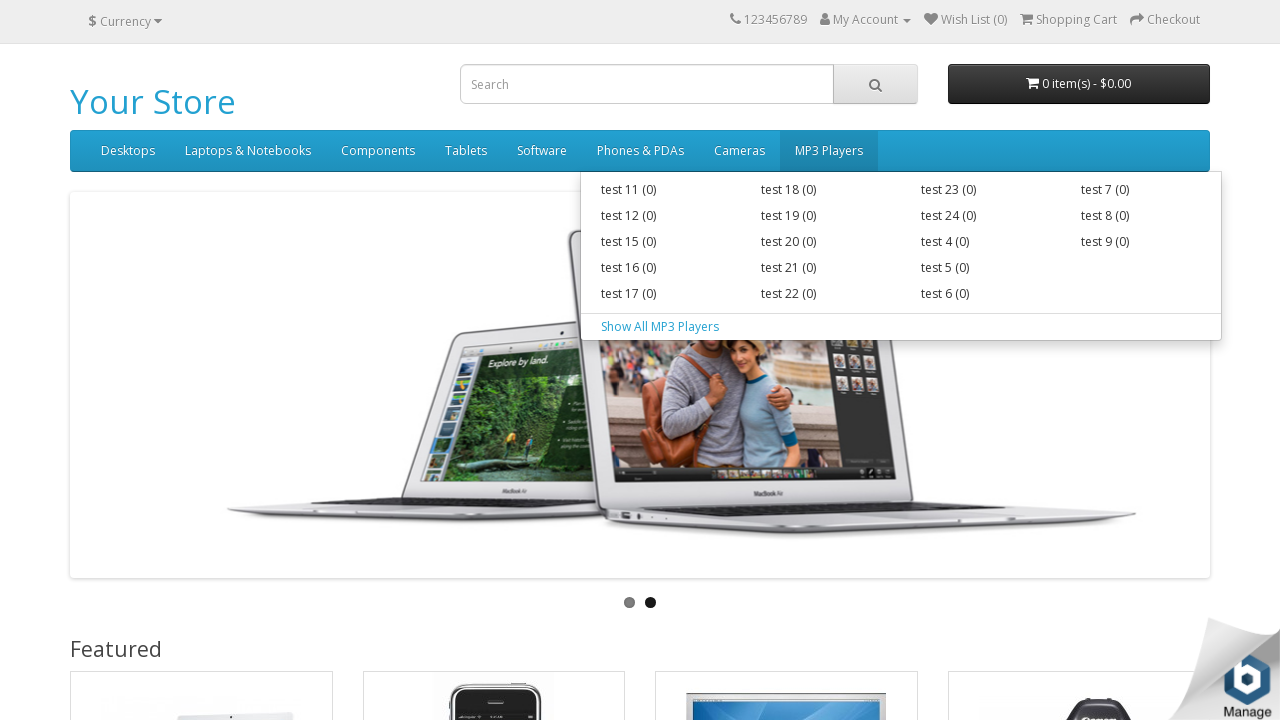

Verified expected menu text 'Show All Laptops & Notebooks' is present
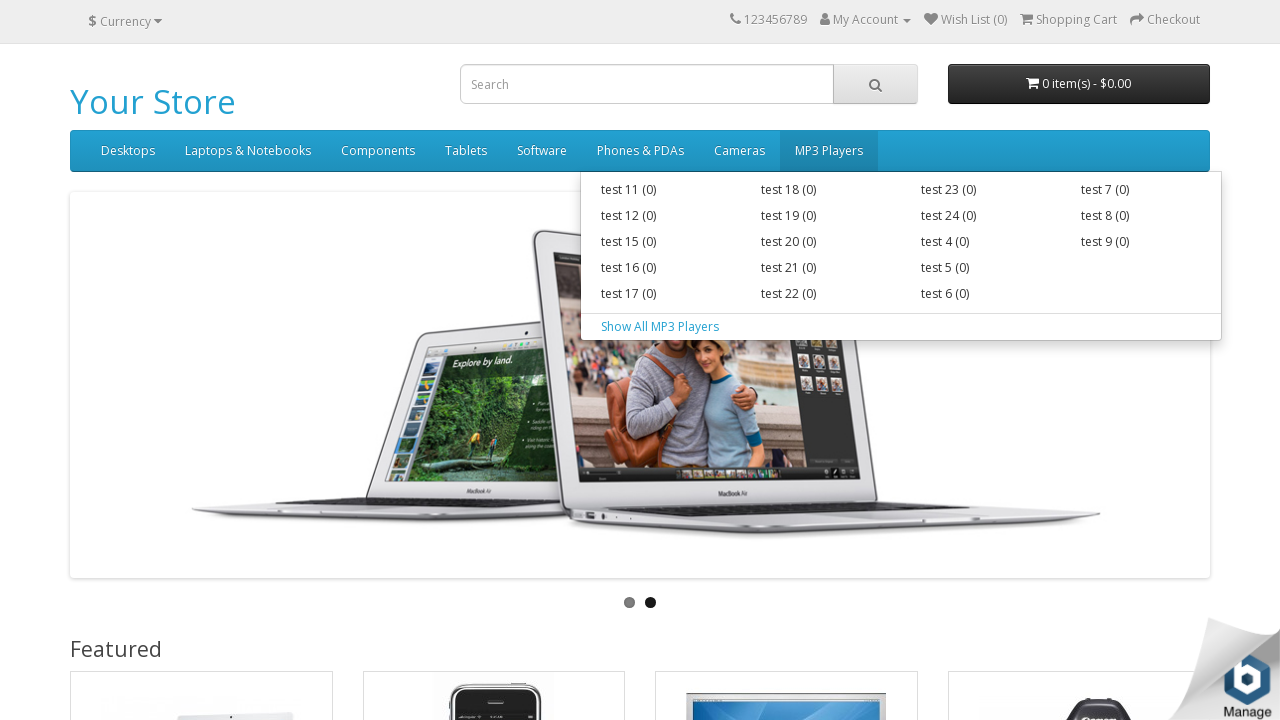

Verified expected menu text 'Show All Components' is present
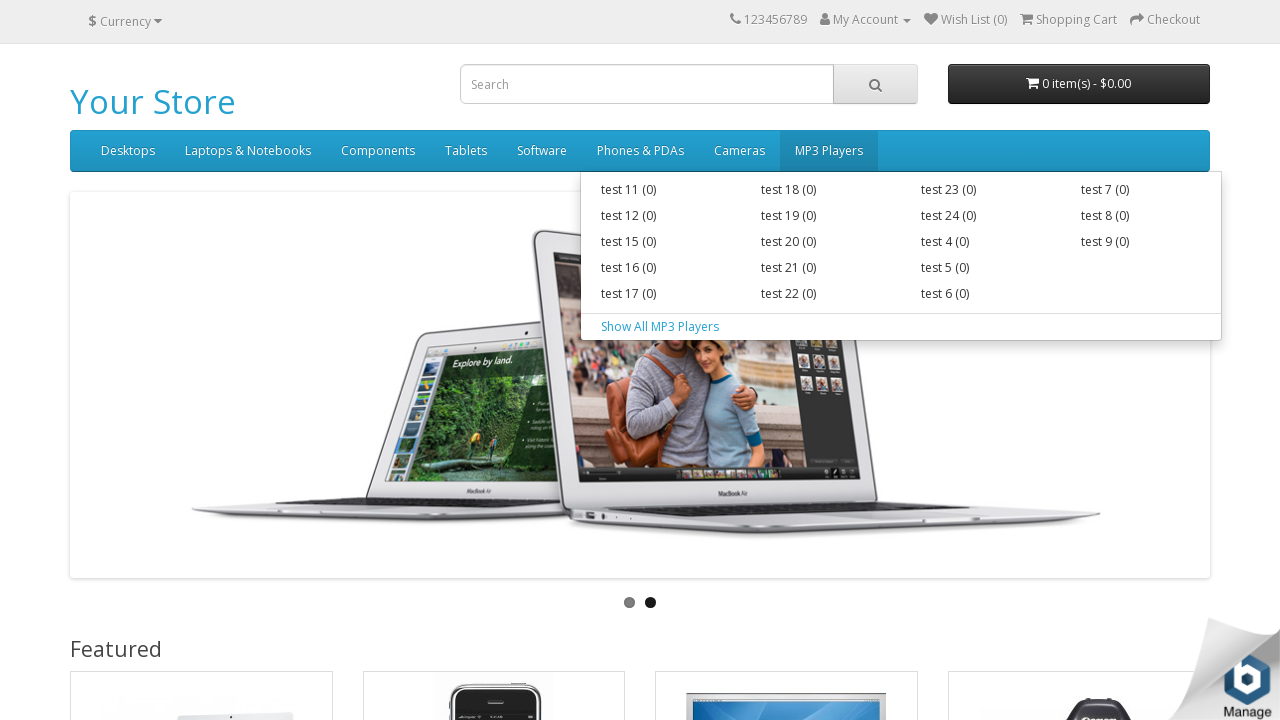

Verified expected menu text 'Show All MP3 Players' is present
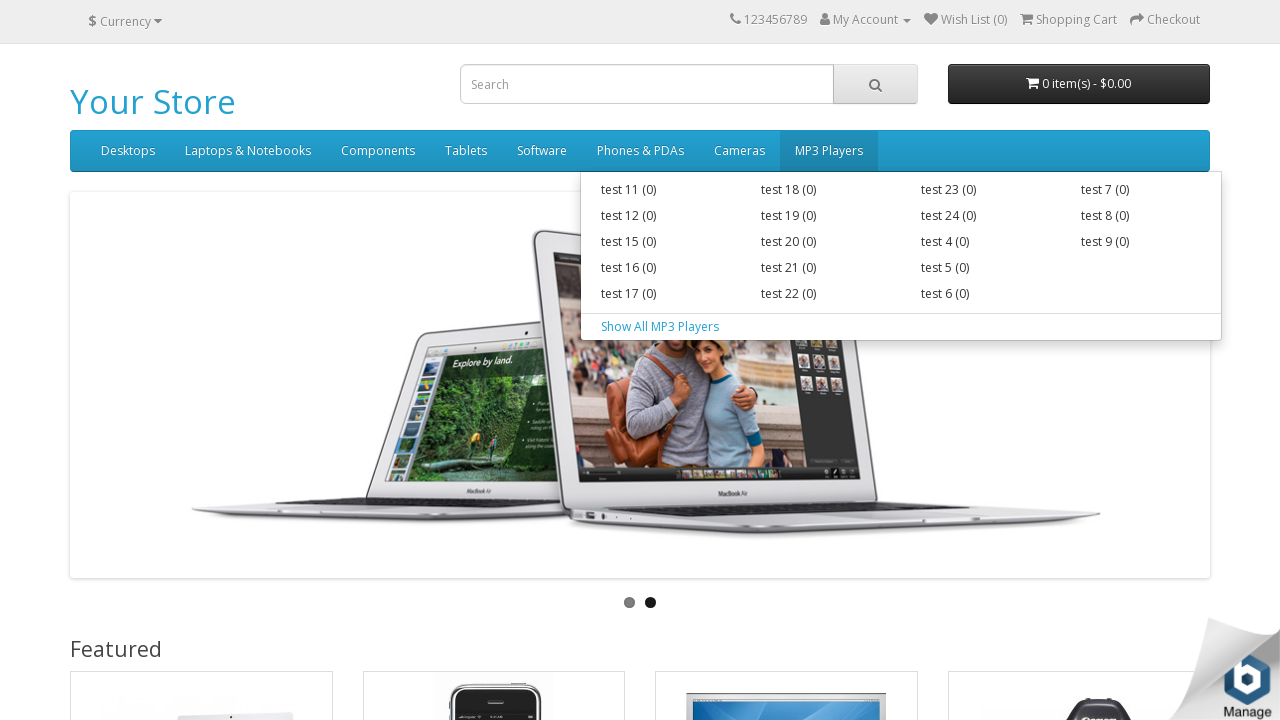

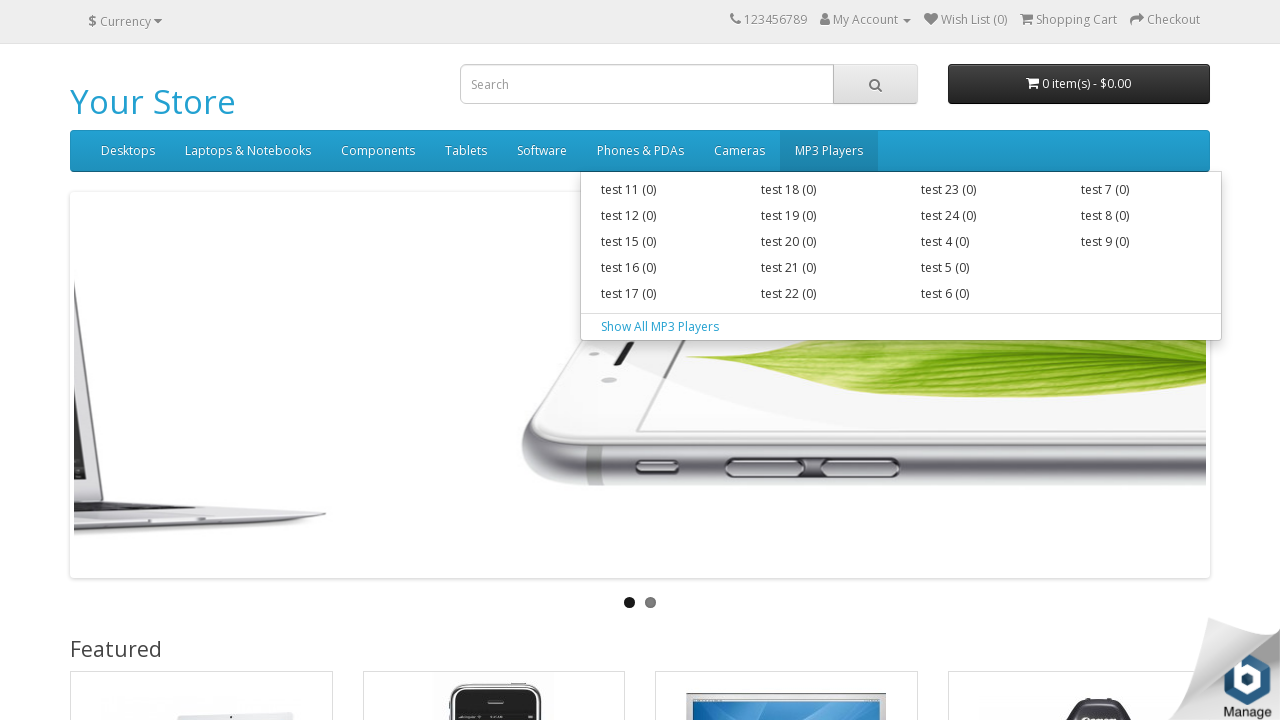